Tests a custom dropdown selection by searching for and selecting a country from the dropdown list

Starting URL: https://react.semantic-ui.com/maximize/dropdown-example-search-selection/

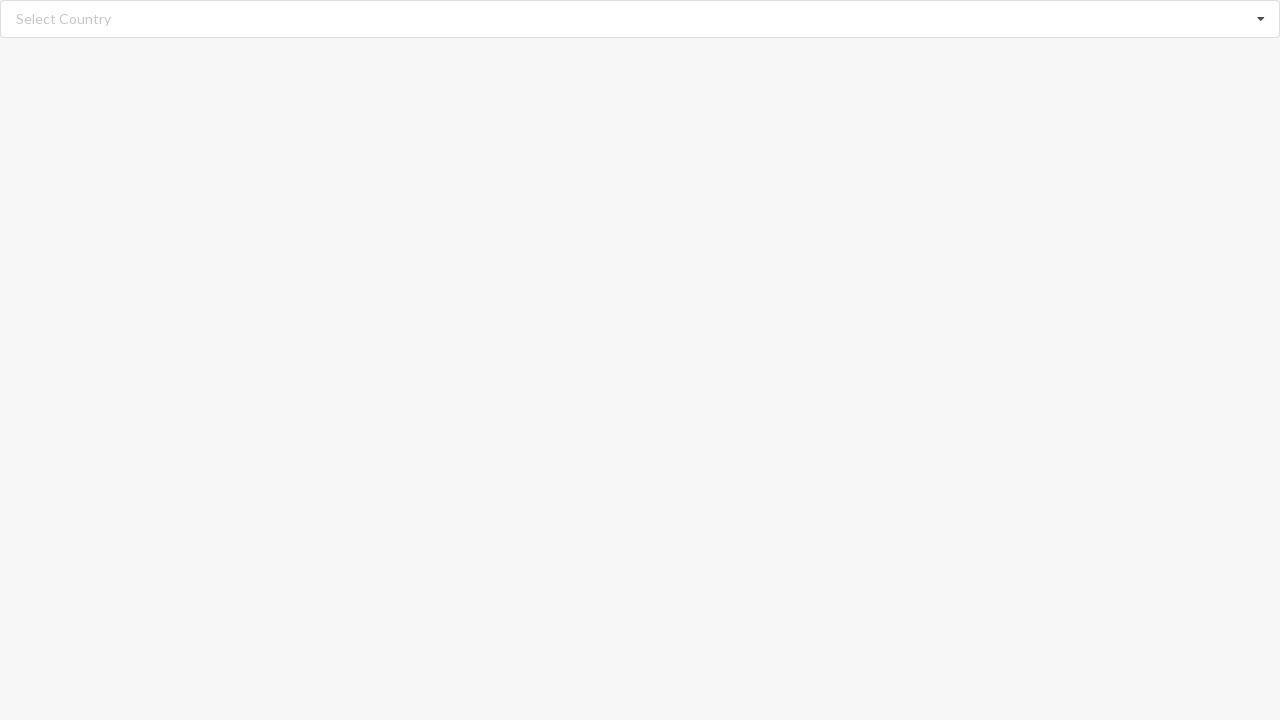

Clicked on the dropdown to open it at (640, 19) on div.ui.fluid.search.selection.dropdown
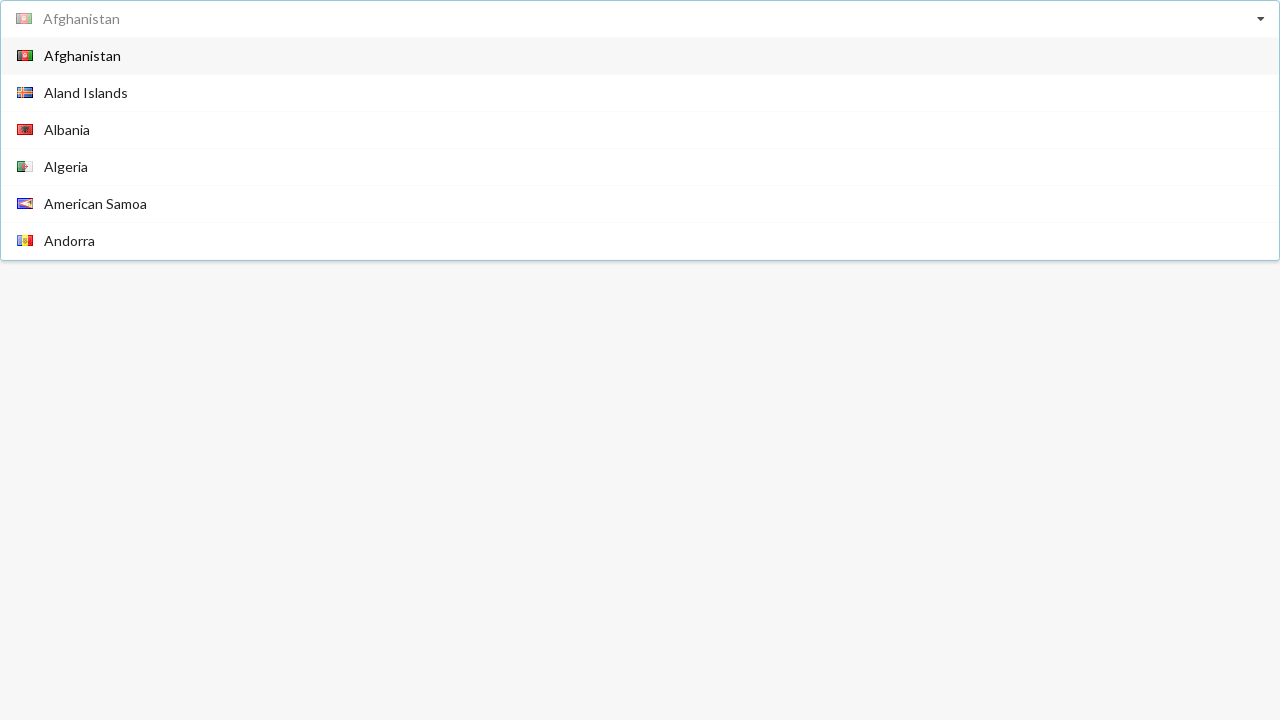

Dropdown options are now visible
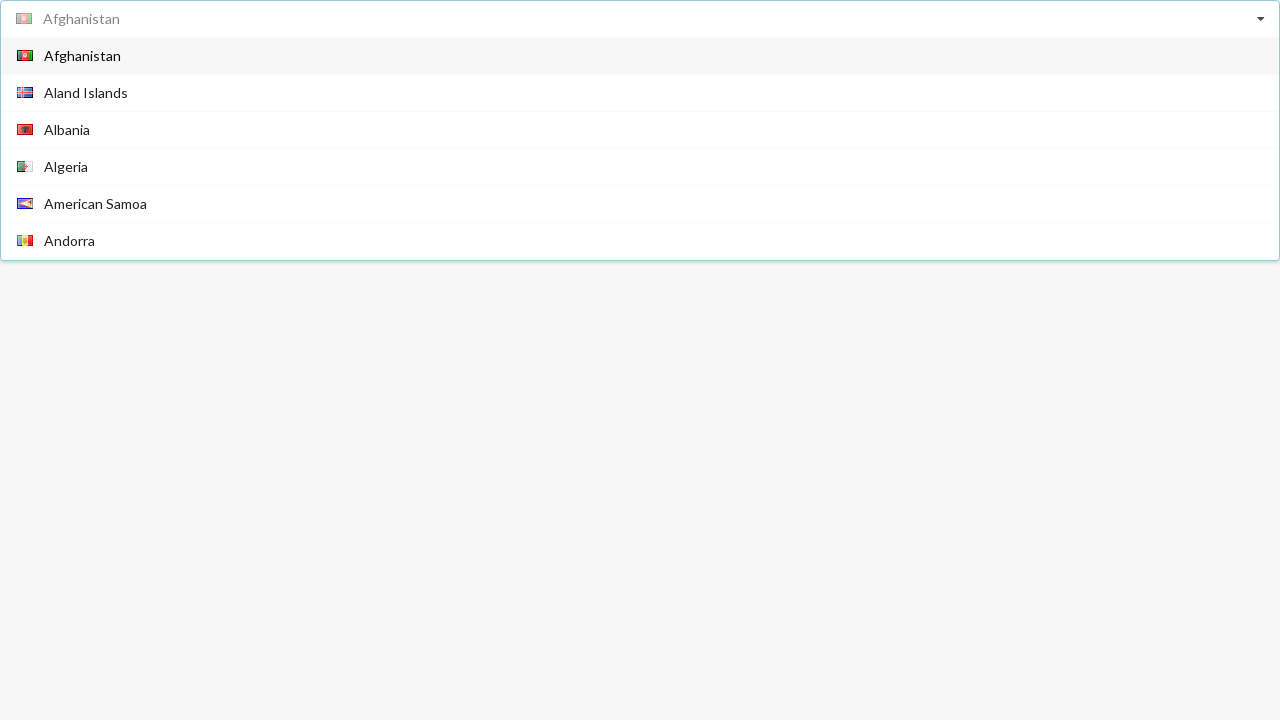

Scrolled Benin option into view
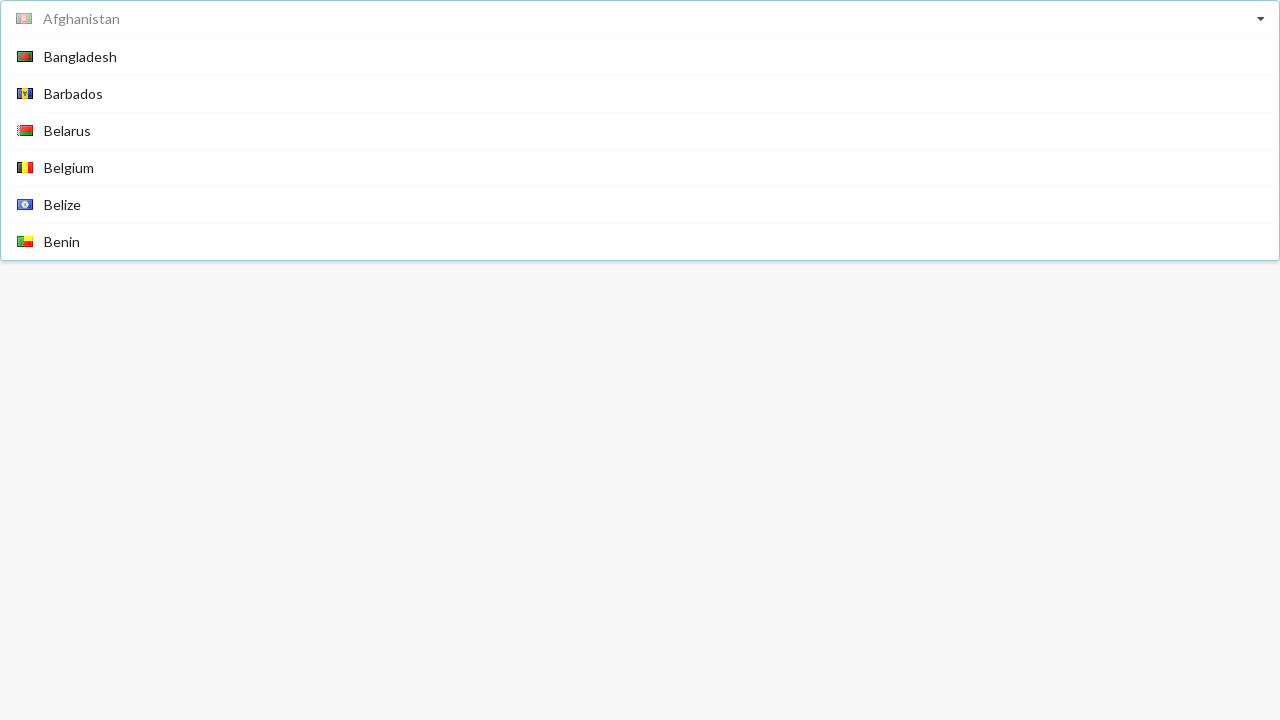

Clicked on Benin option to select it
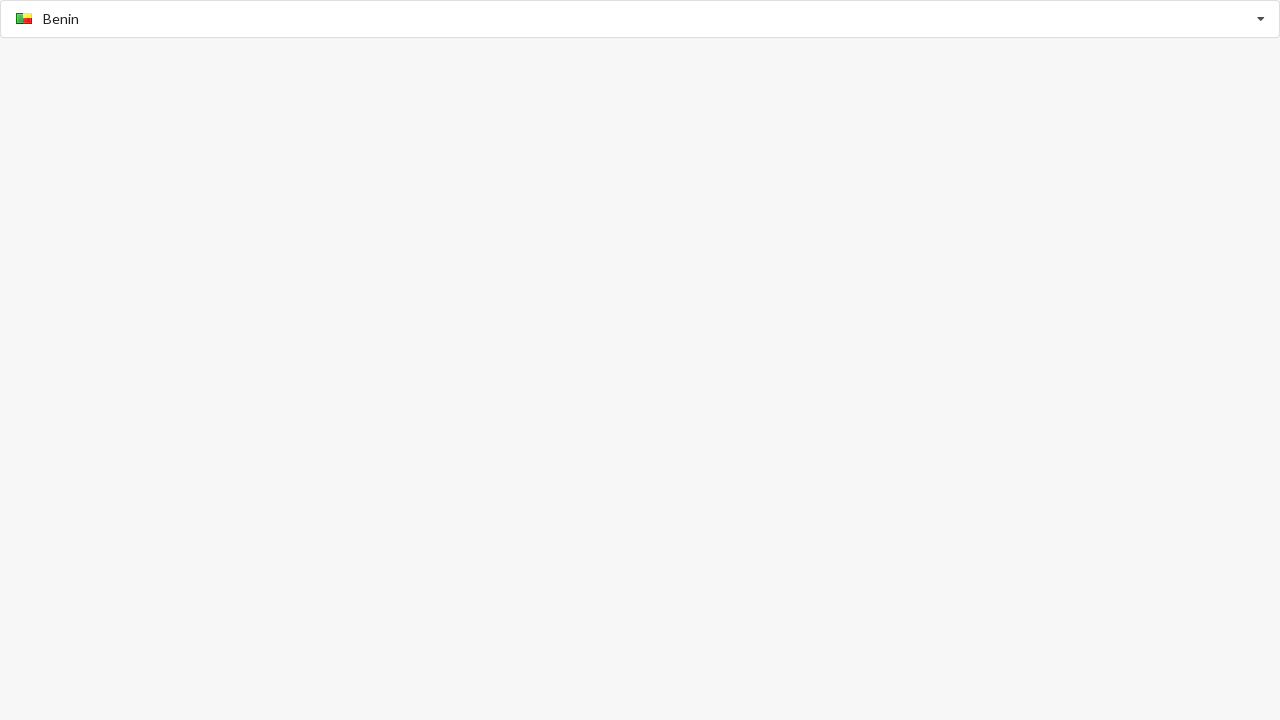

Retrieved selected dropdown value
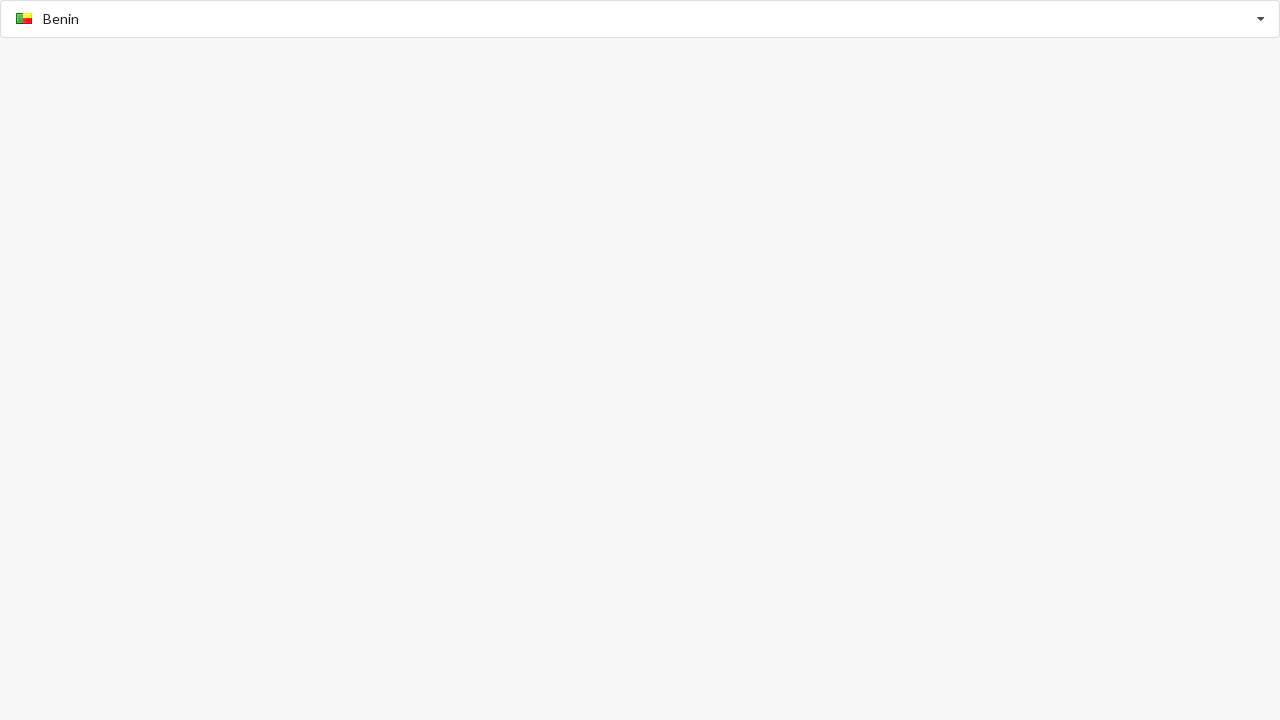

Verified that Benin was successfully selected
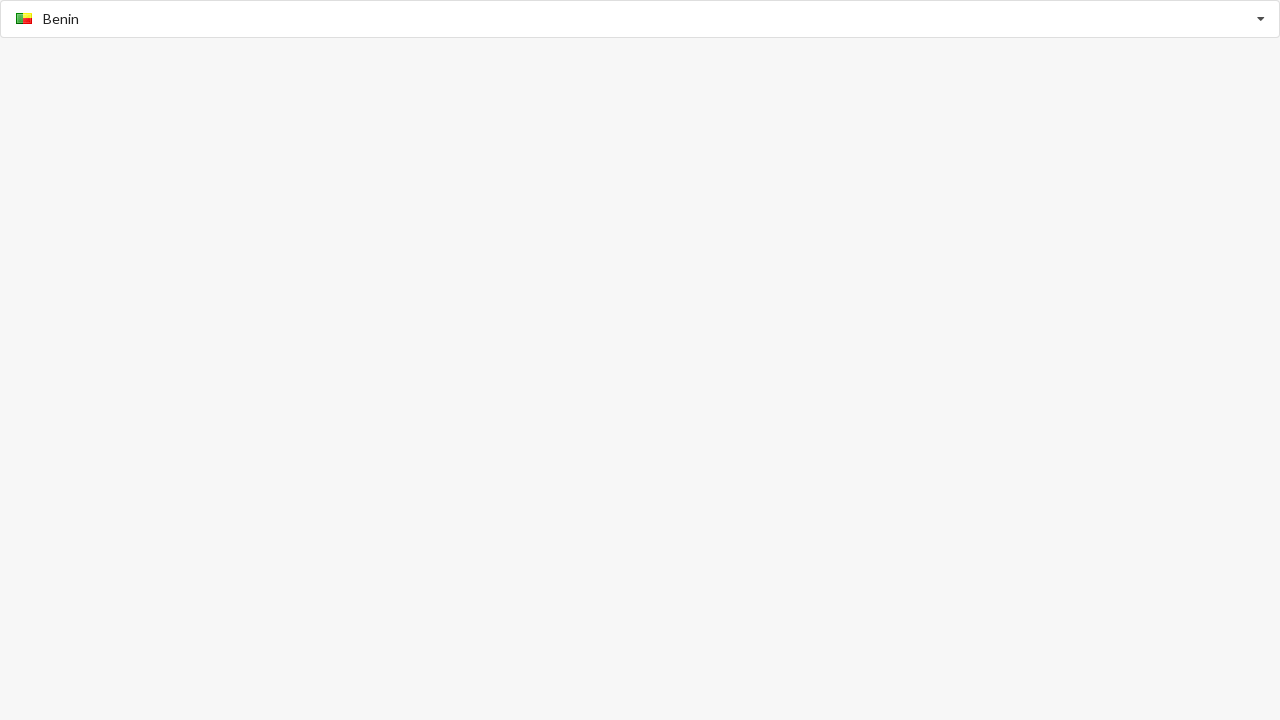

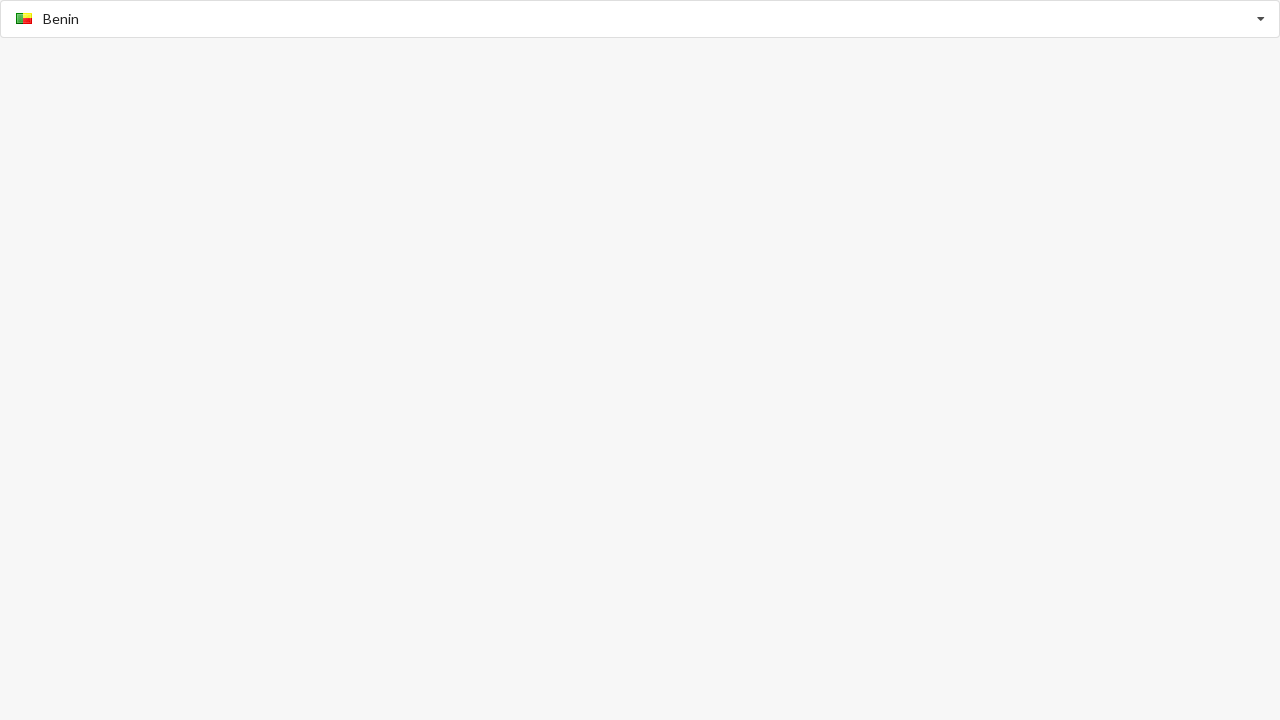